Tests window handling by clicking a link that opens a new tab, switching to the new tab, and verifying the page title is "New Window"

Starting URL: https://the-internet.herokuapp.com/windows

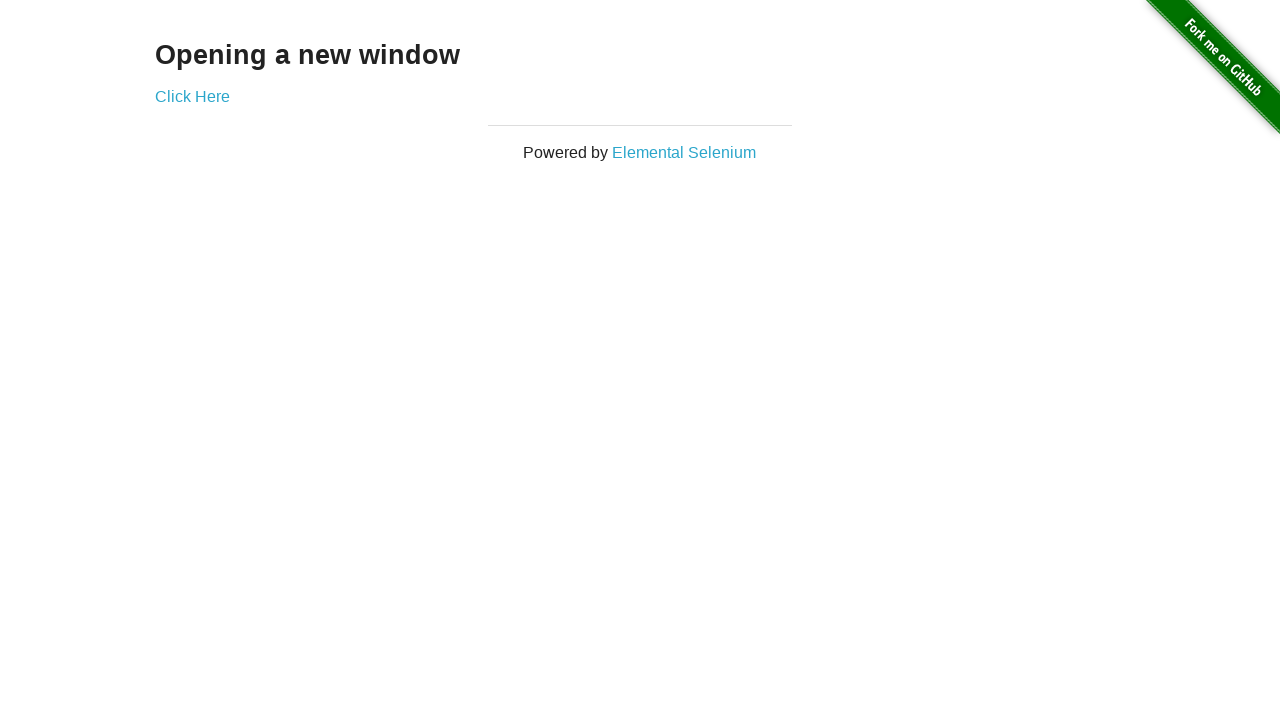

Stored reference to original page
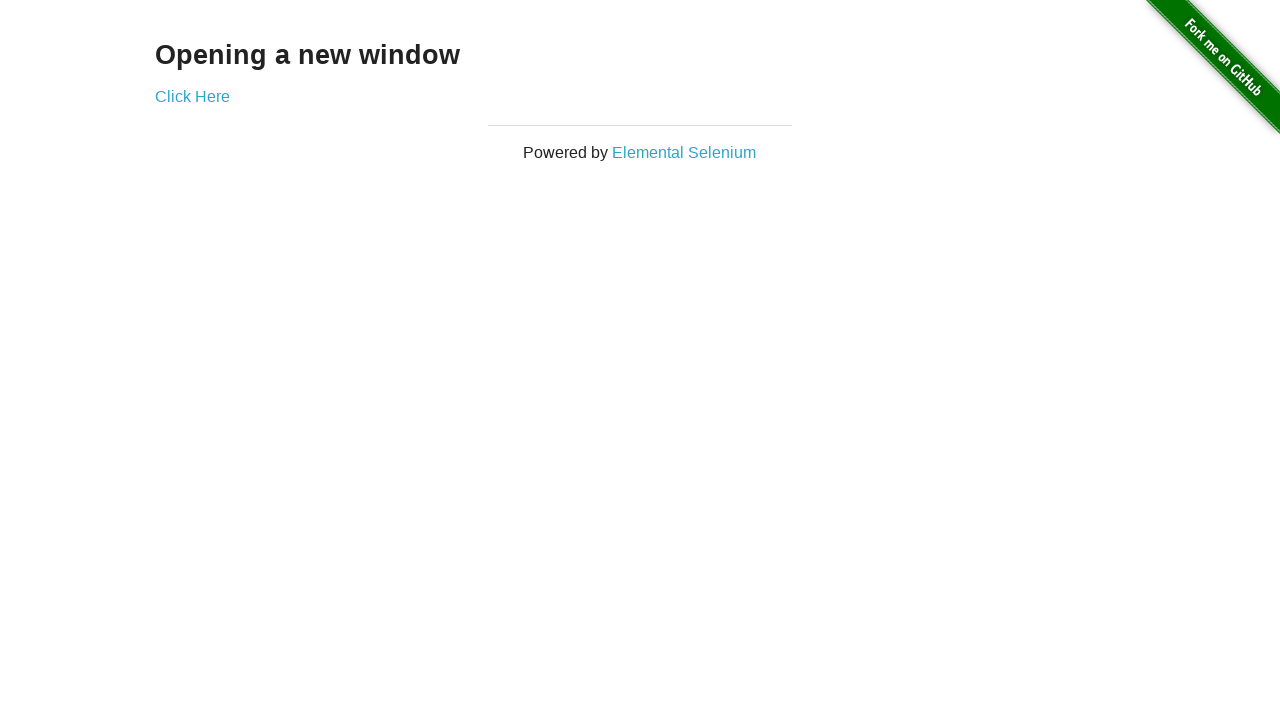

Clicked 'Click Here' link to open new tab at (192, 96) on text=Click Here
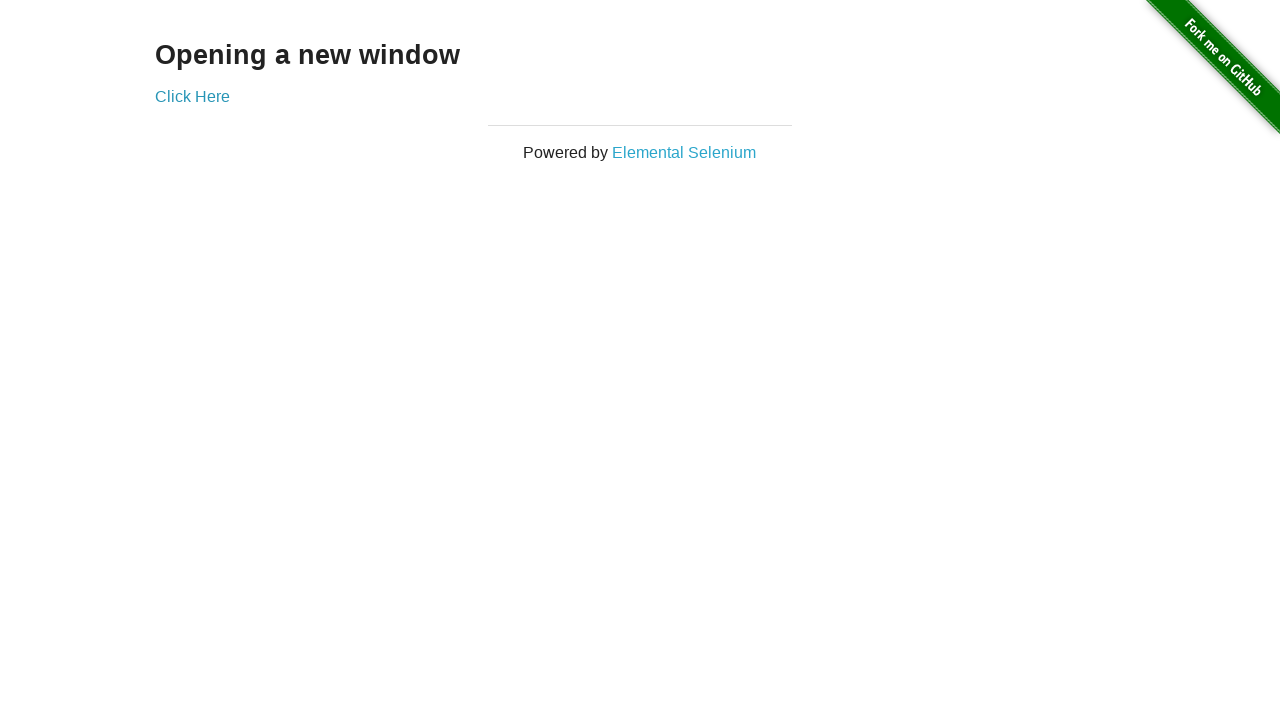

Captured new page object from context
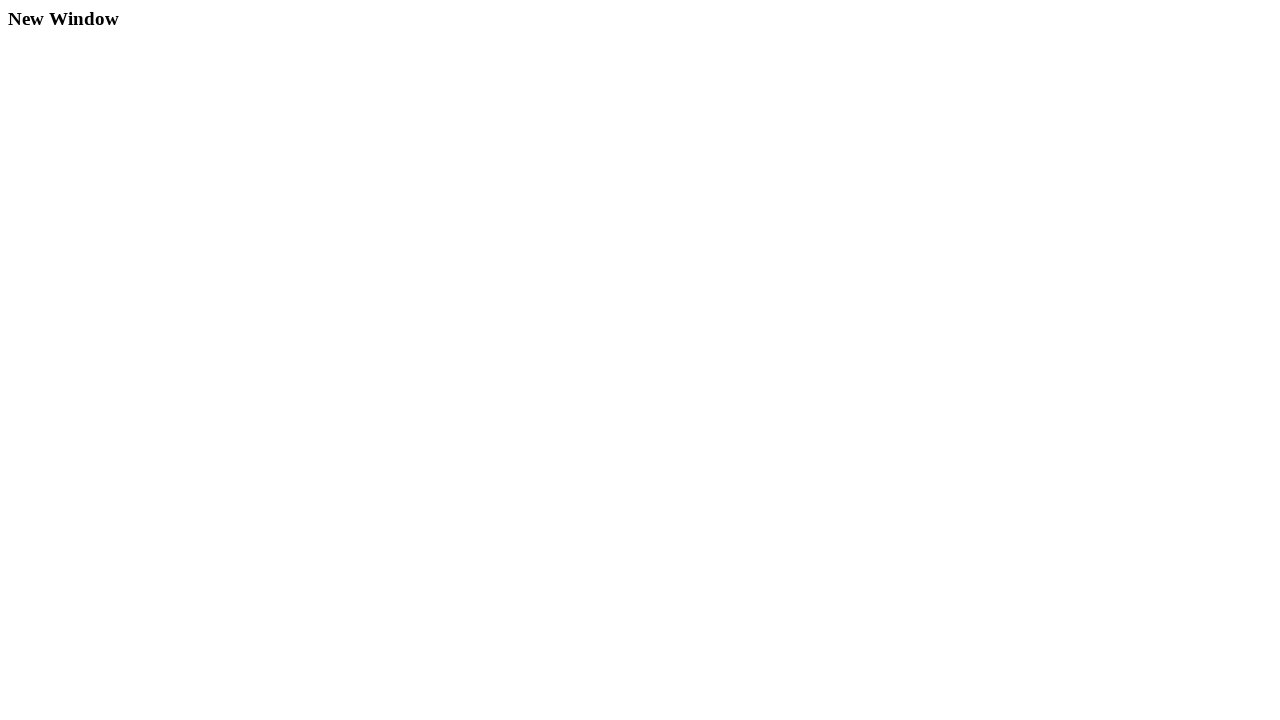

Waited for new page to fully load
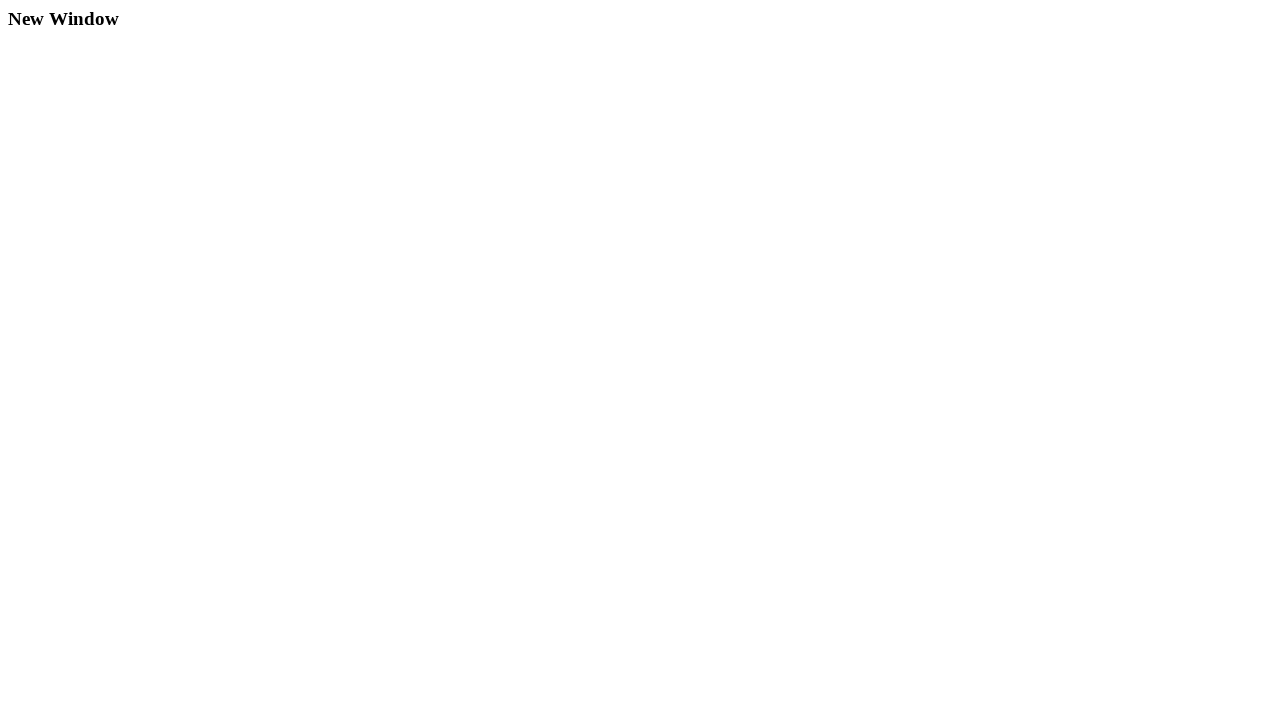

Retrieved page title: 'New Window'
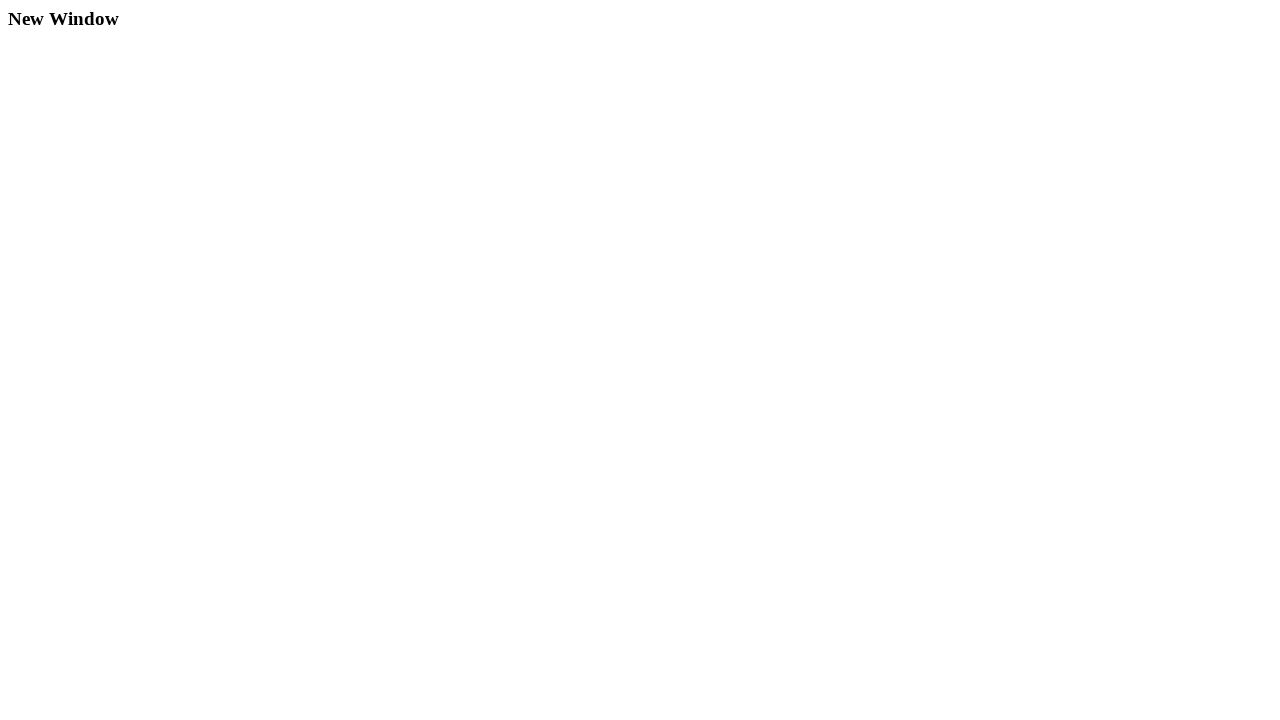

Verified page title is 'New Window' as expected
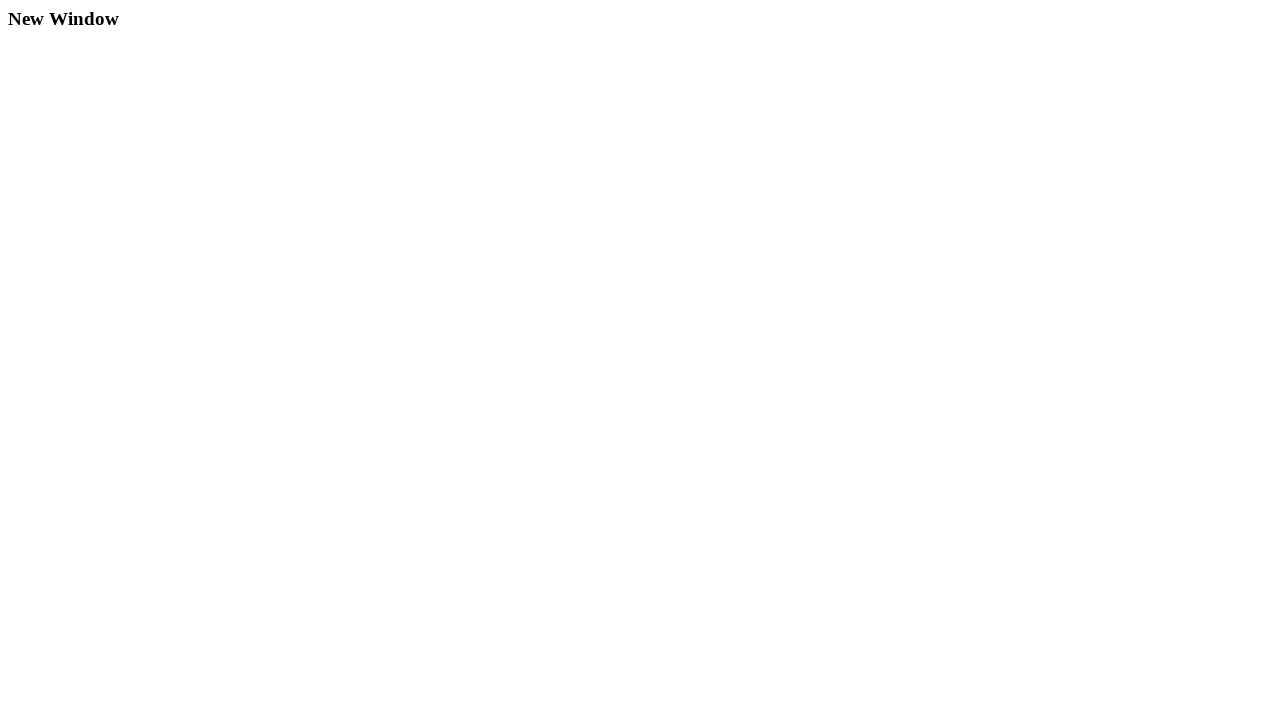

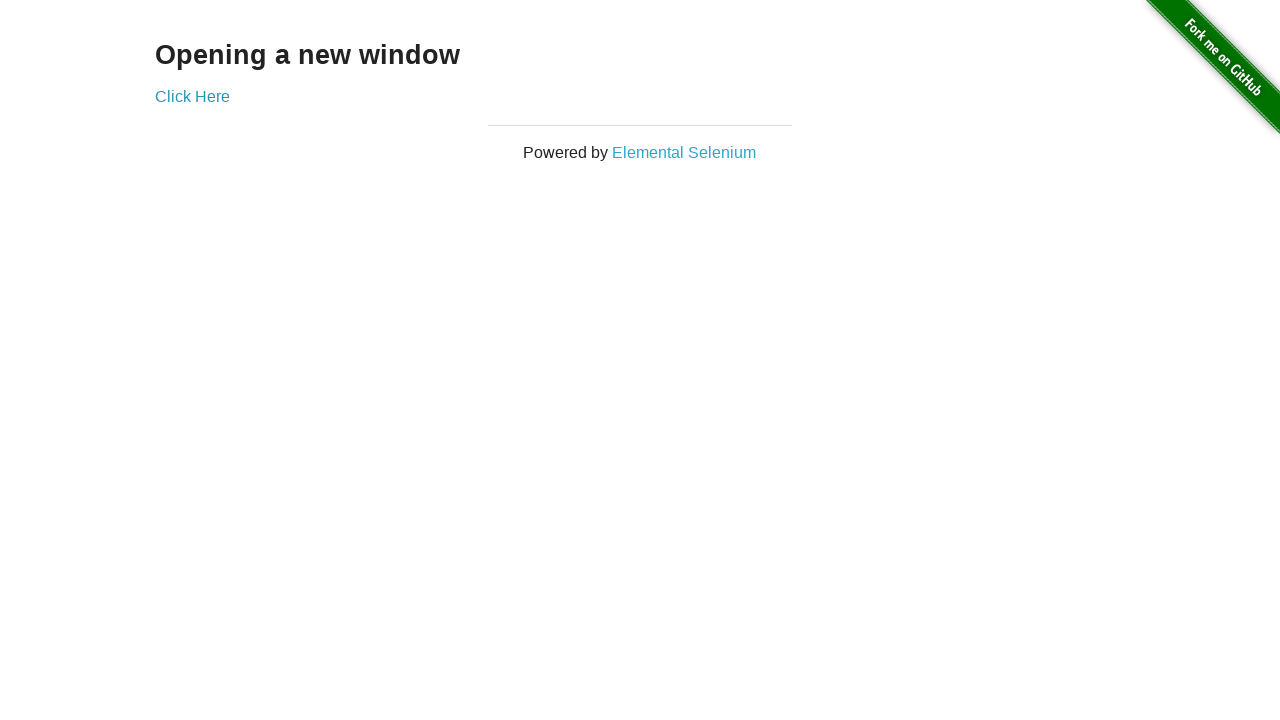